Navigates to Lagou job listing page for Python jobs in Shanghai and verifies the page content loads

Starting URL: https://www.lagou.com/jobs/list_Python?city=上海

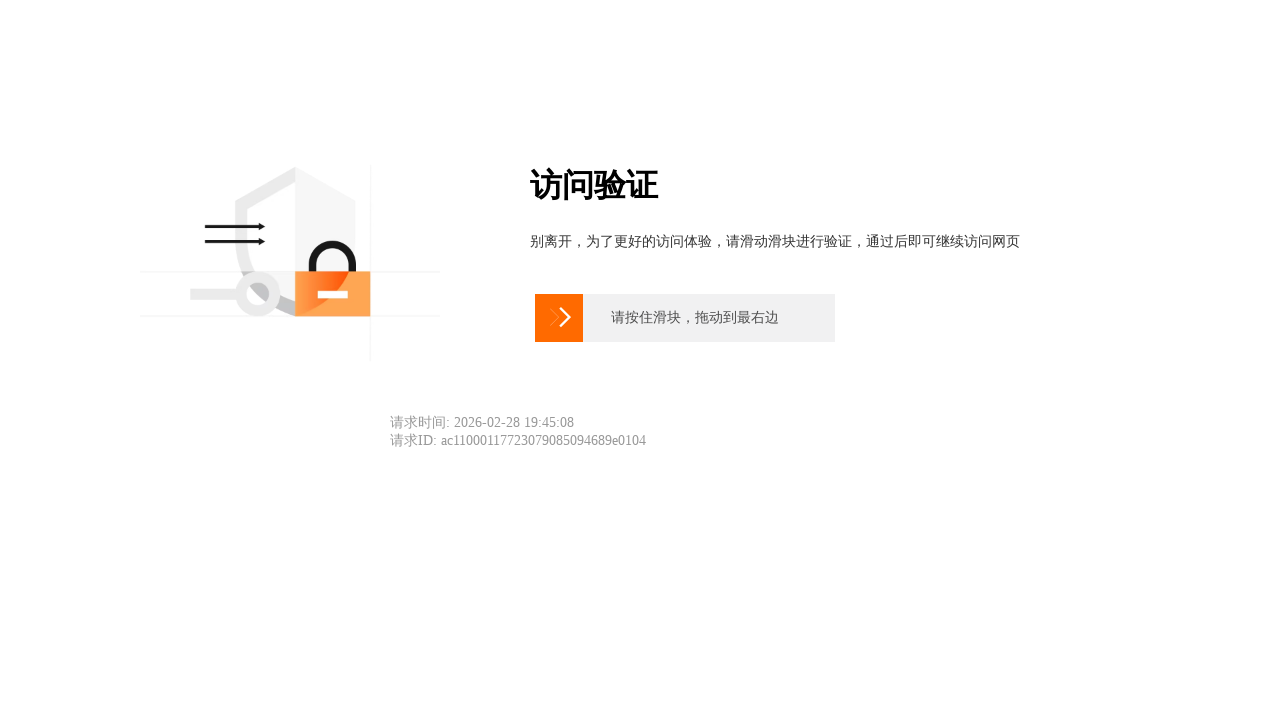

Body element loaded on Lagou job listing page
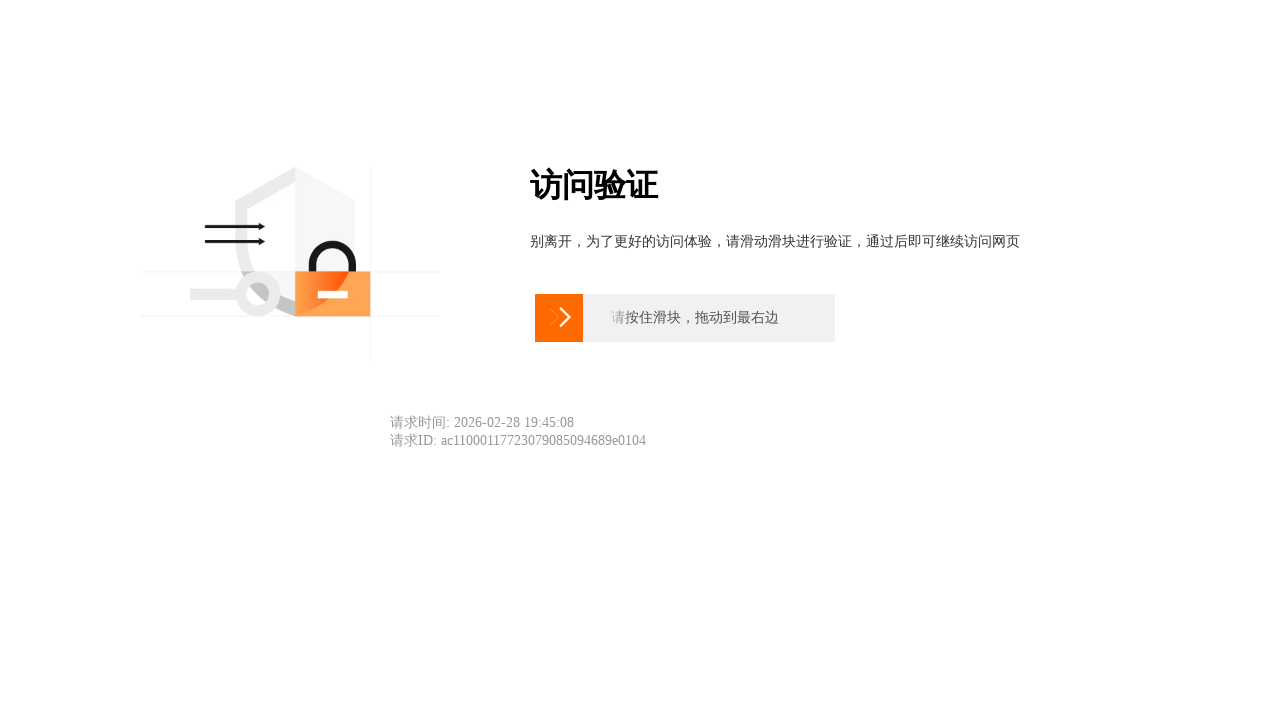

Page fully loaded with networkidle state - Python jobs in Shanghai ready
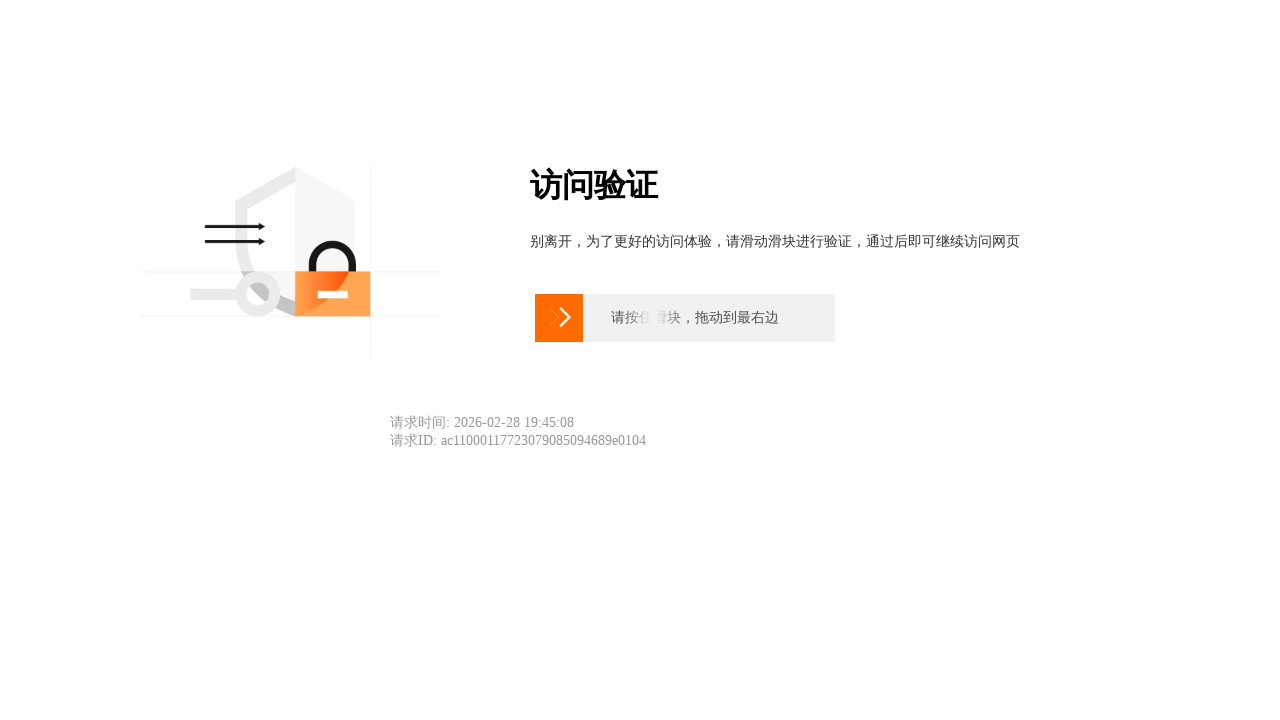

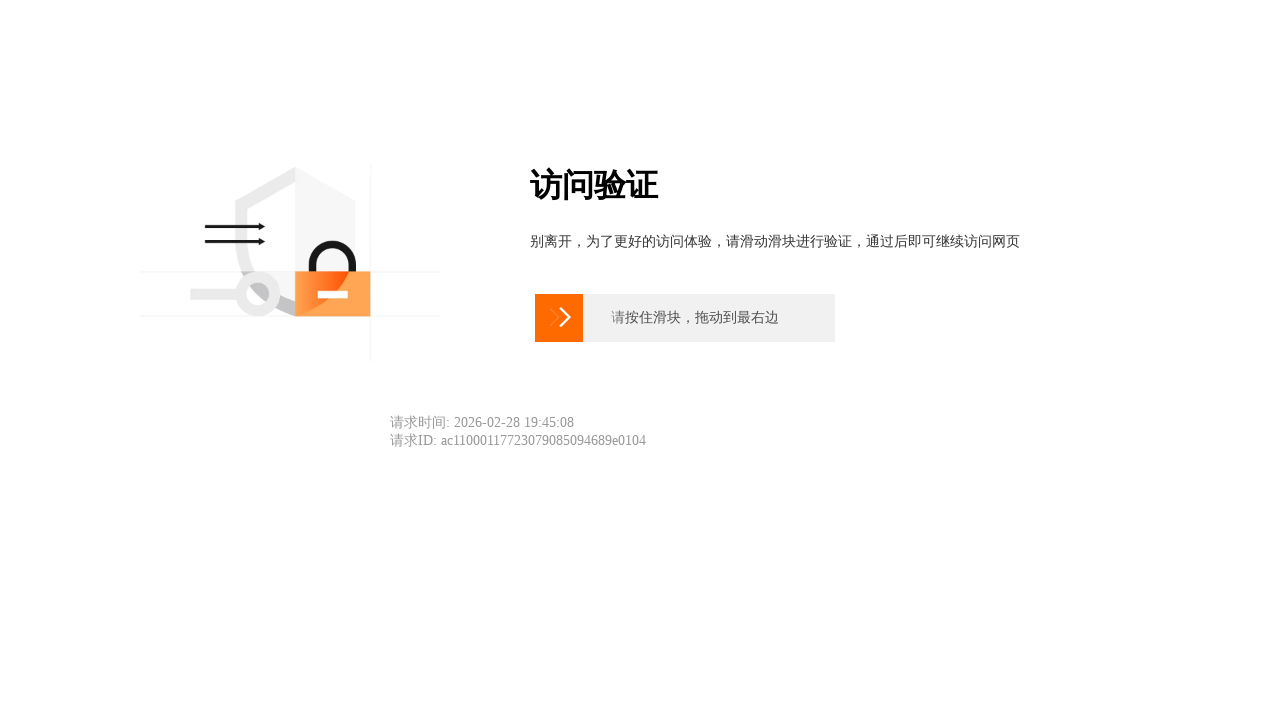